Tests that a disabled button in an iframe is correctly identified as not enabled

Starting URL: https://www.w3schools.com/tags/tryit.asp?filename=tryhtml_button_disabled

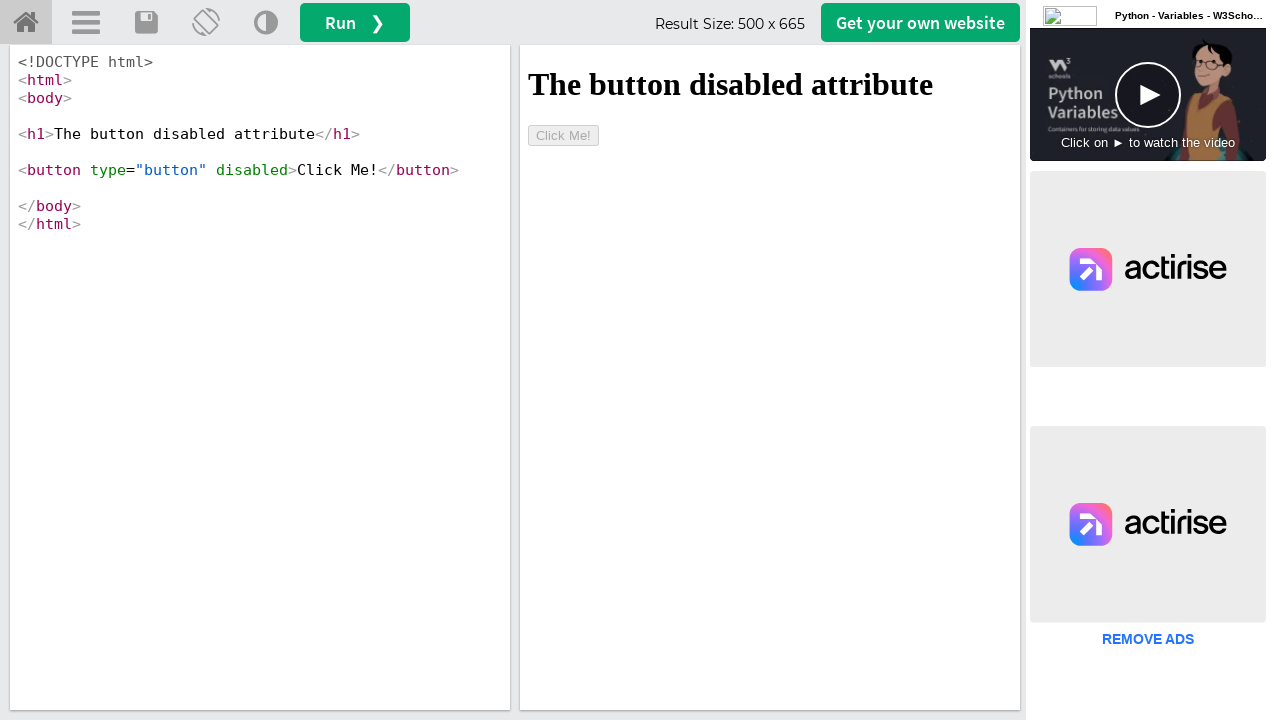

Navigated to W3Schools button disabled demo page
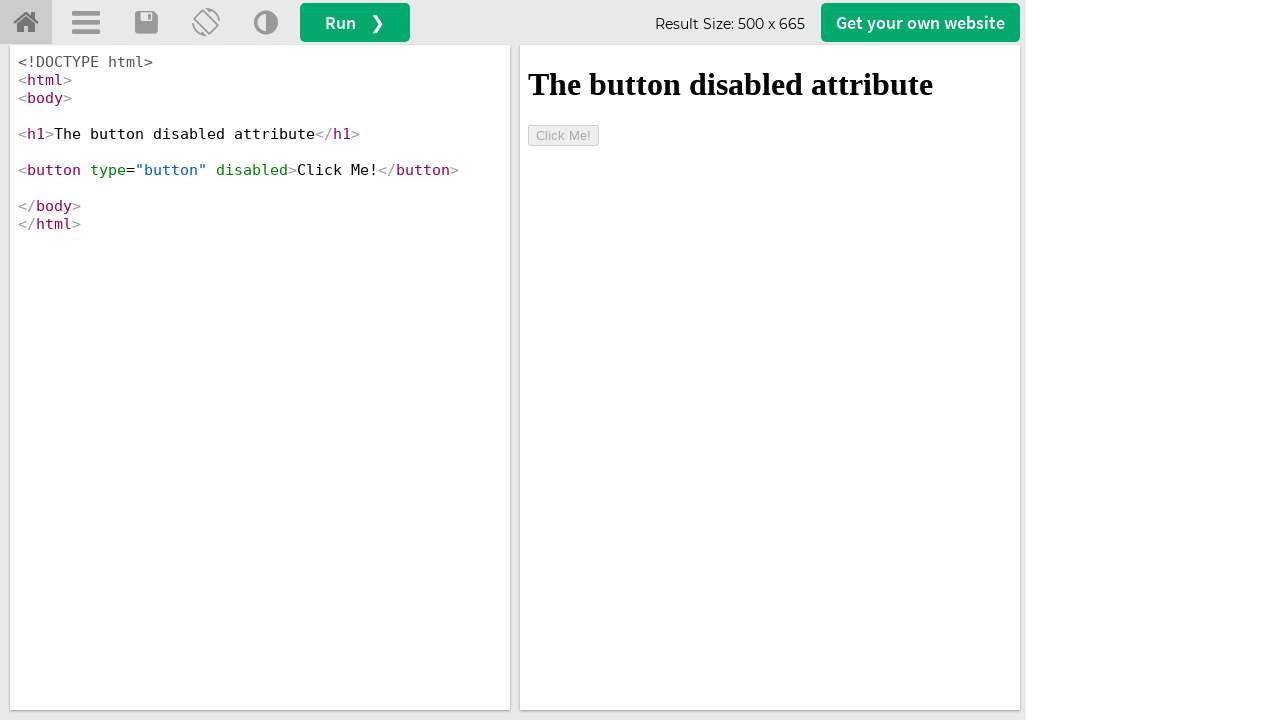

Located iframe with id 'iframeResult'
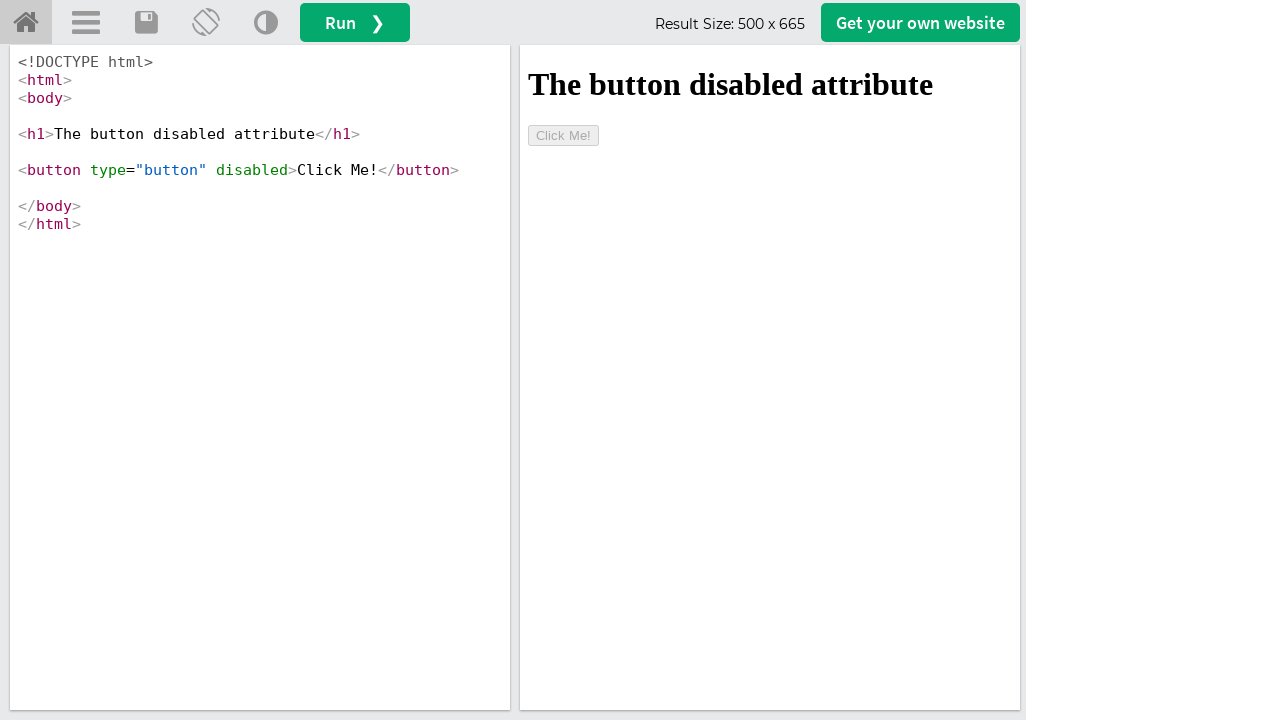

Located button element within iframe
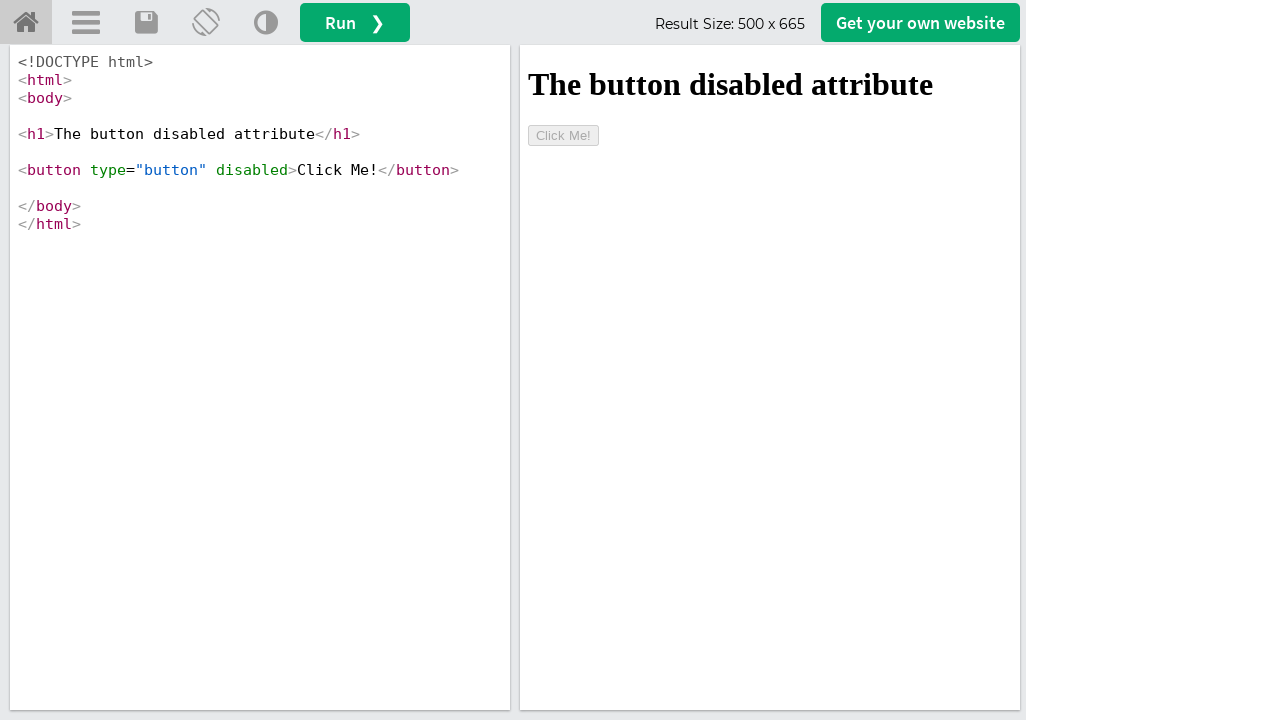

Verified that button is disabled (not enabled)
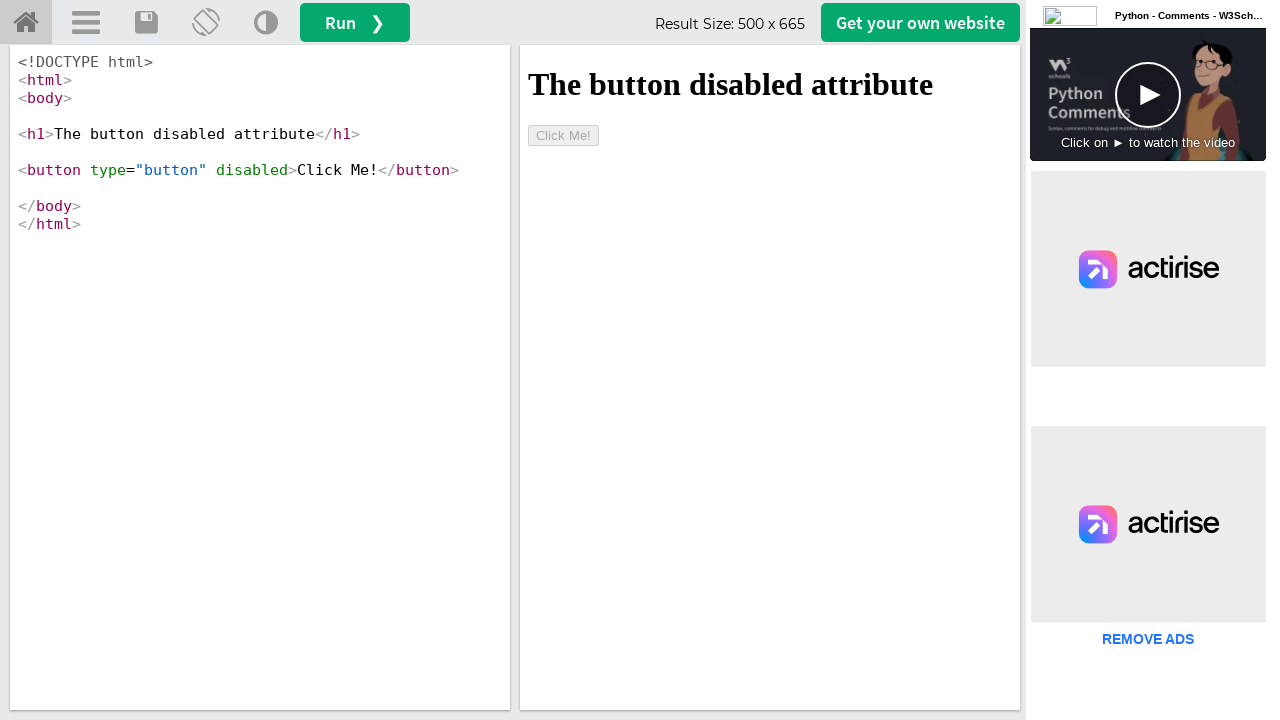

Retrieved button text content
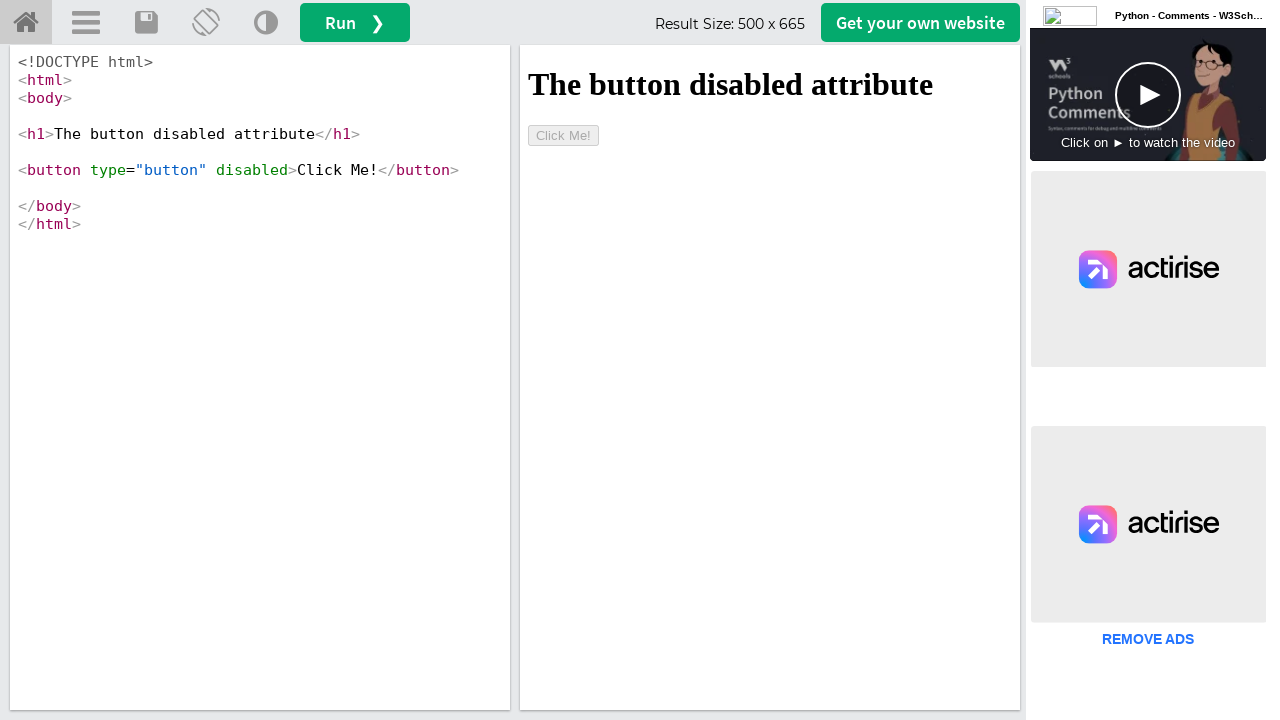

Printed button text: Button click me is disabled Click Me!
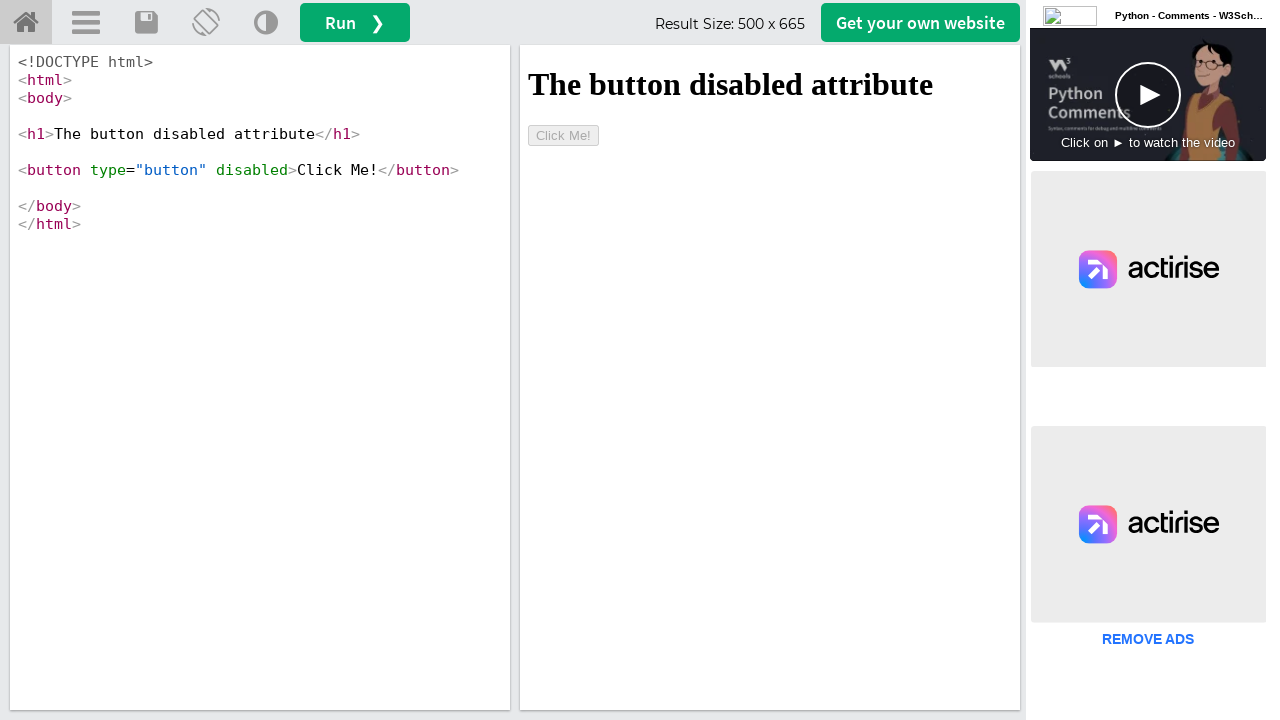

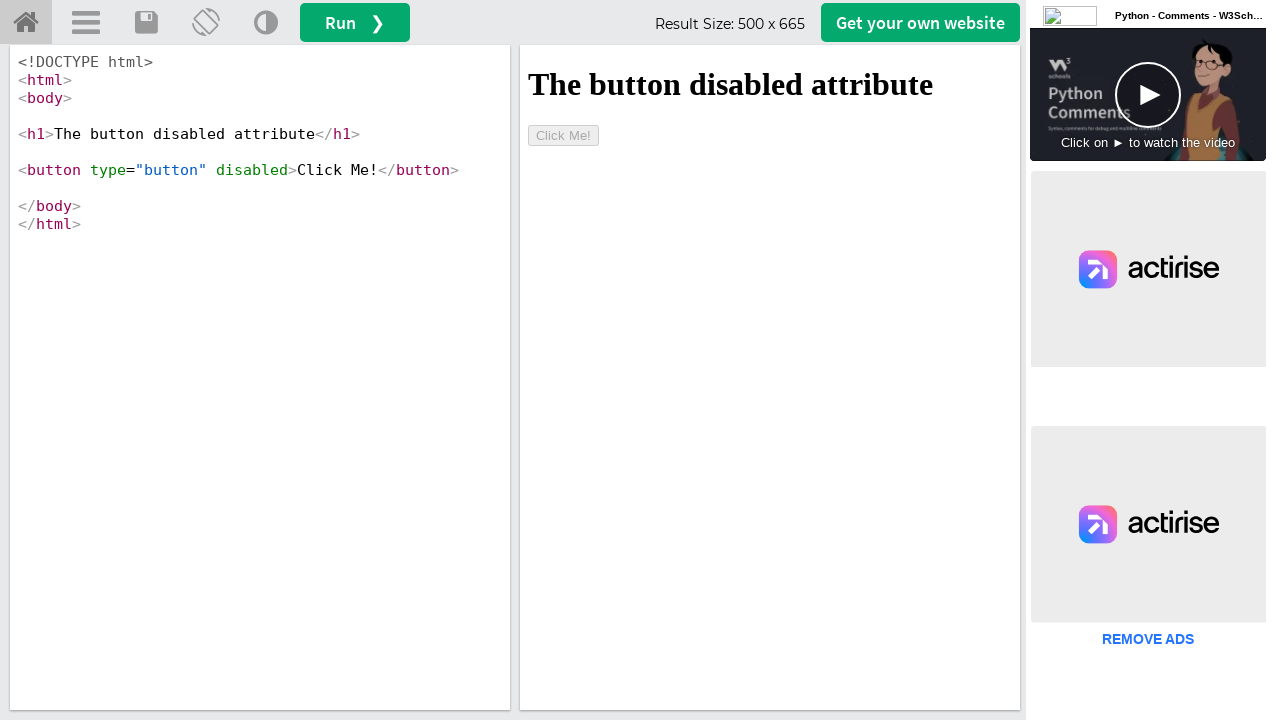